Navigates to the Dropdown page and verifies the dropdown contains the expected options: placeholder text, Option 1, and Option 2

Starting URL: https://the-internet.herokuapp.com/

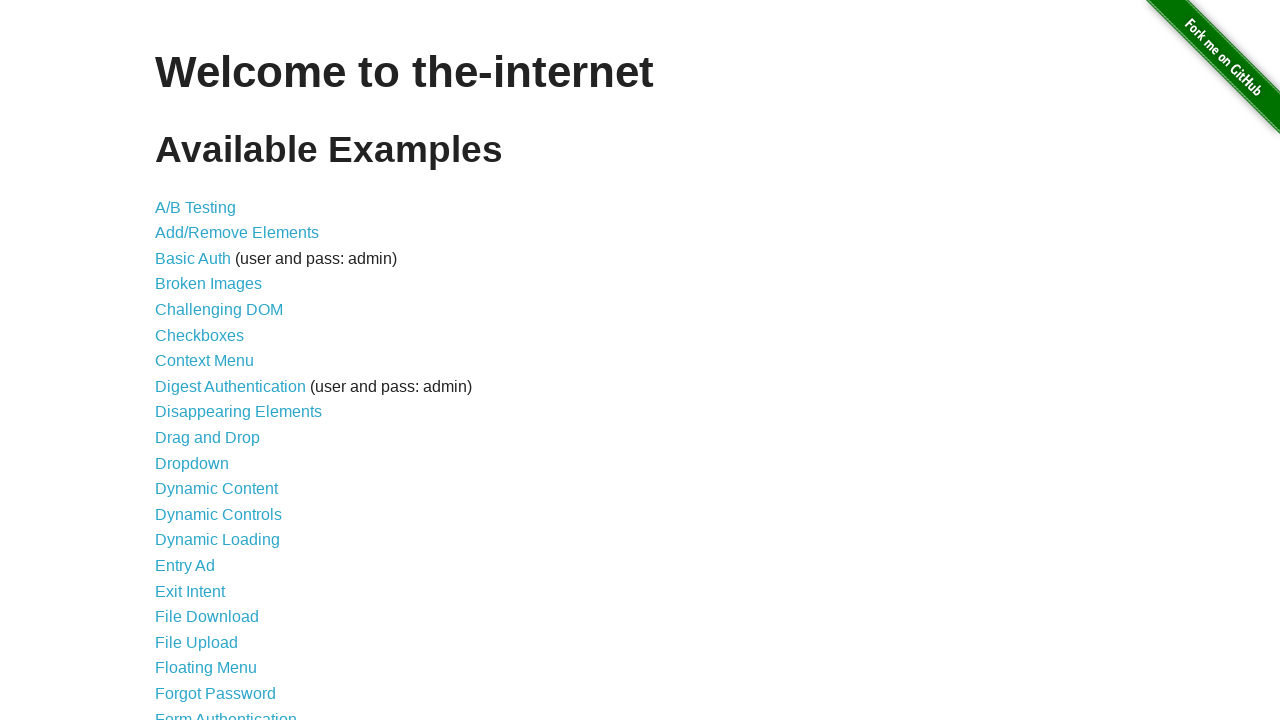

Navigated to the-internet.herokuapp.com homepage
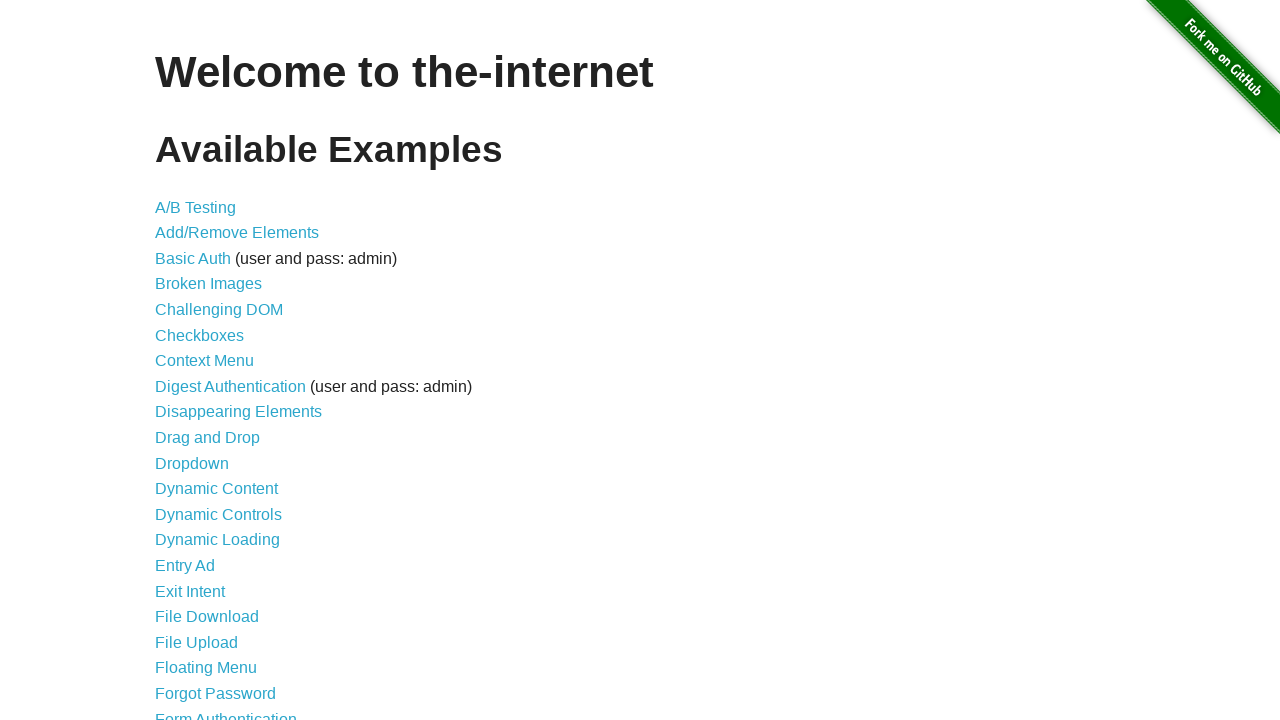

Clicked on Dropdown link in the main menu at (192, 463) on a[href='/dropdown']
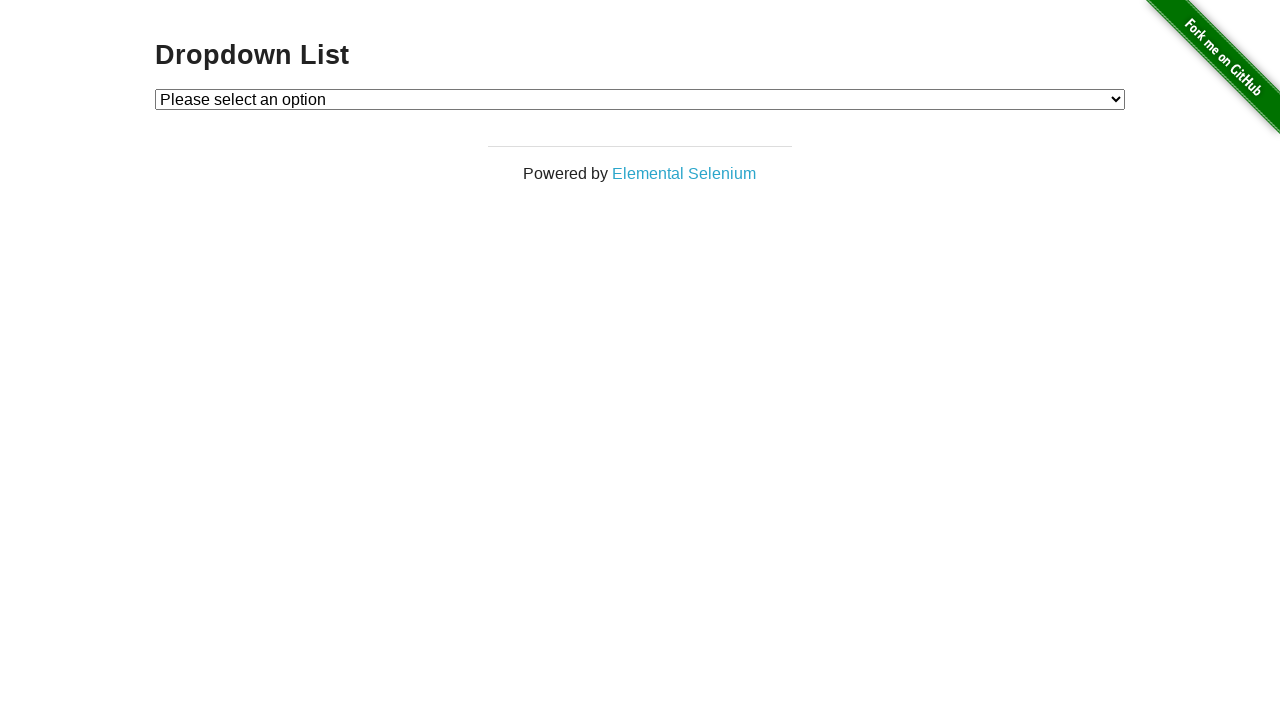

Dropdown element became visible
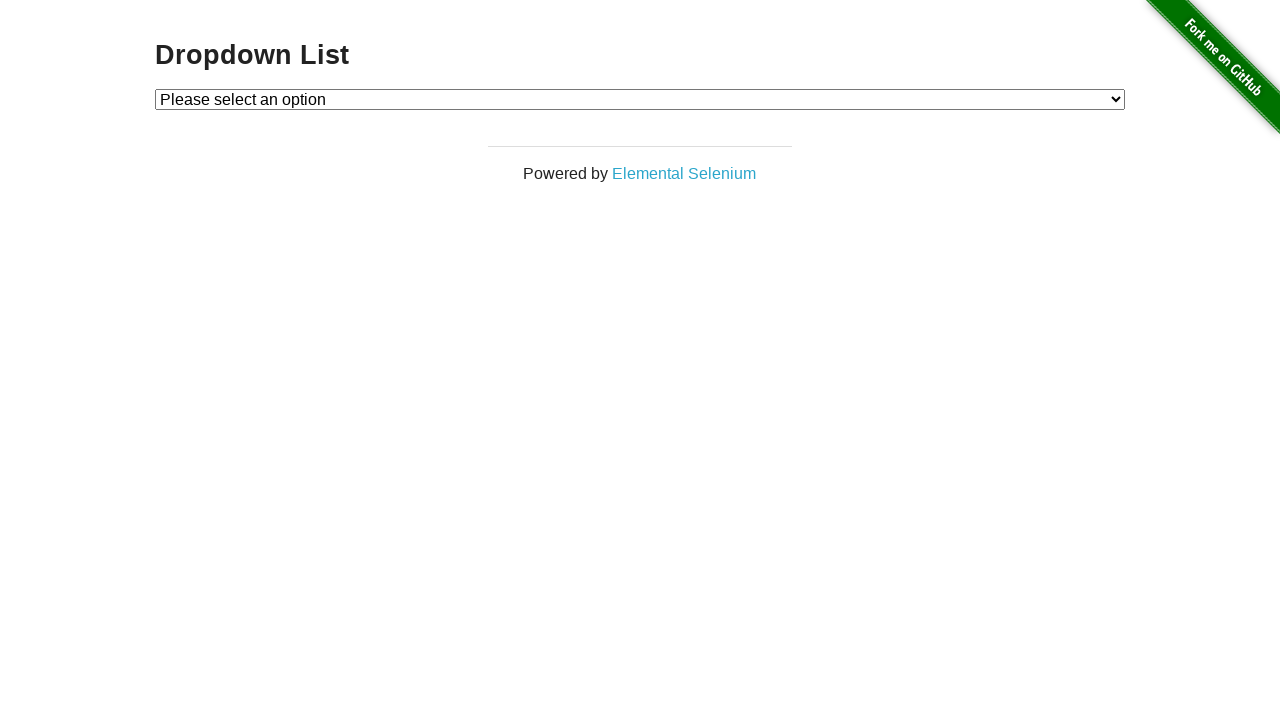

Retrieved all option texts from dropdown
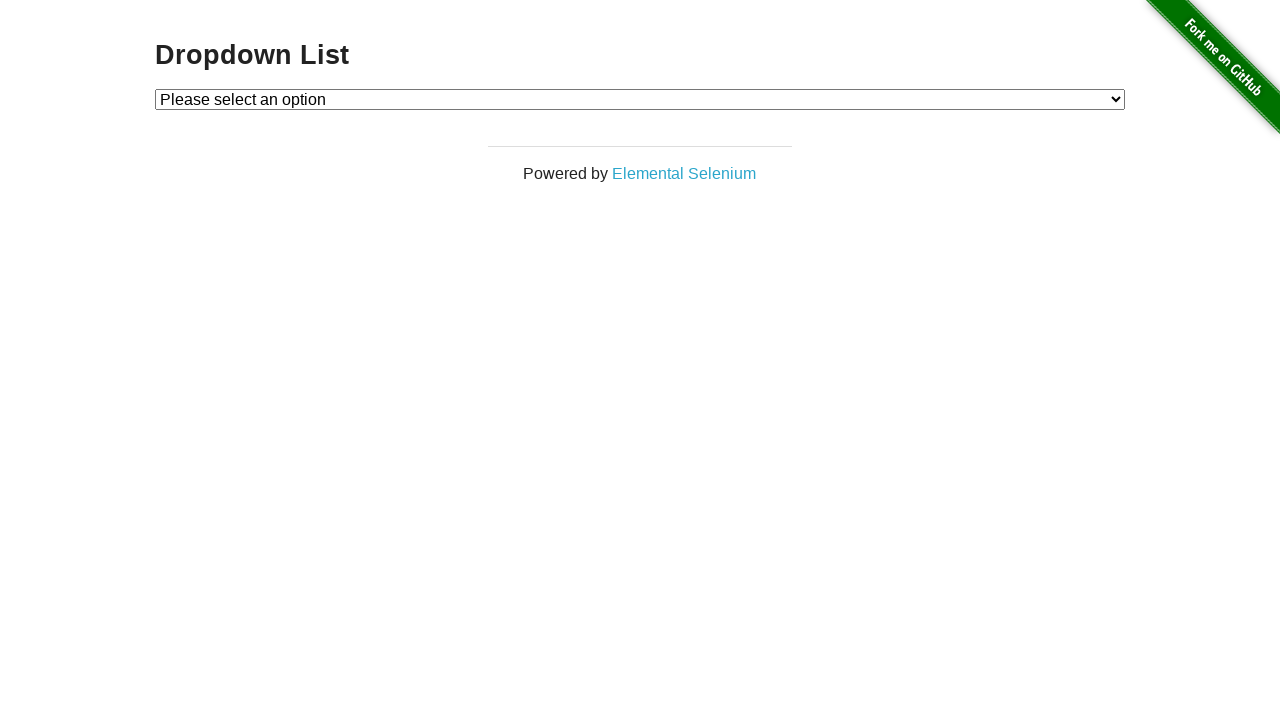

Verified dropdown contains expected options: placeholder text, Option 1, and Option 2
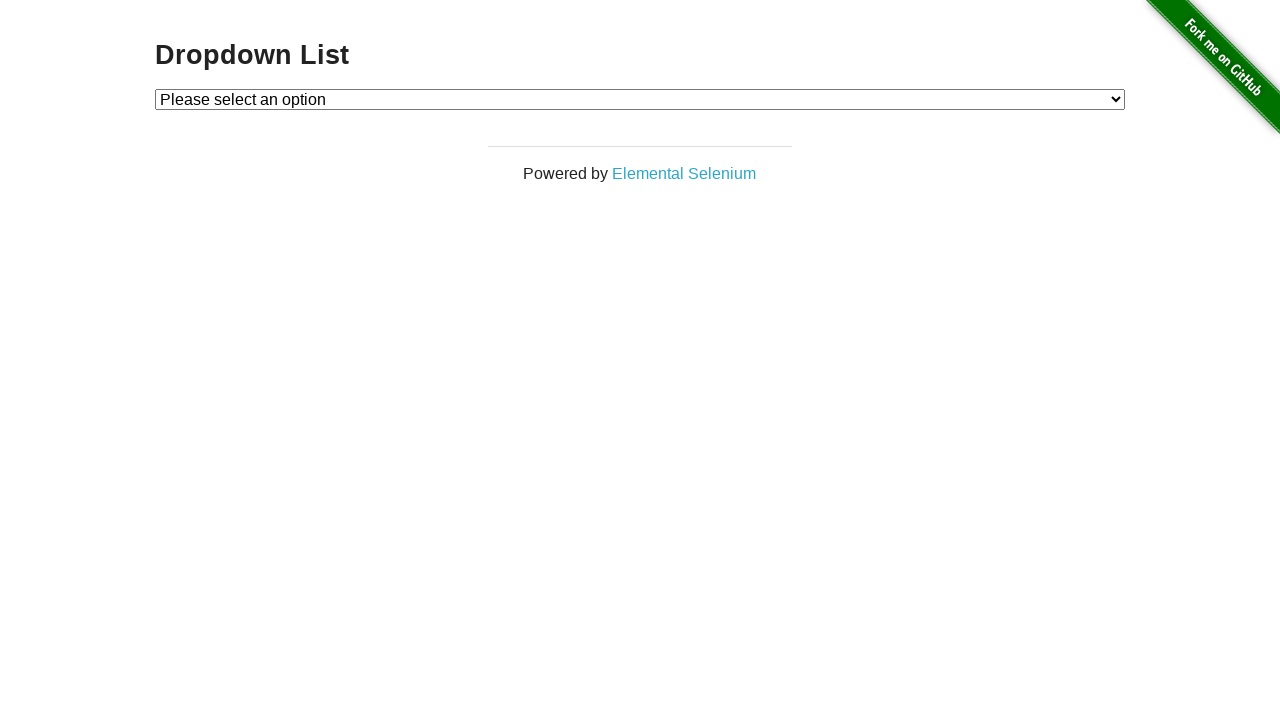

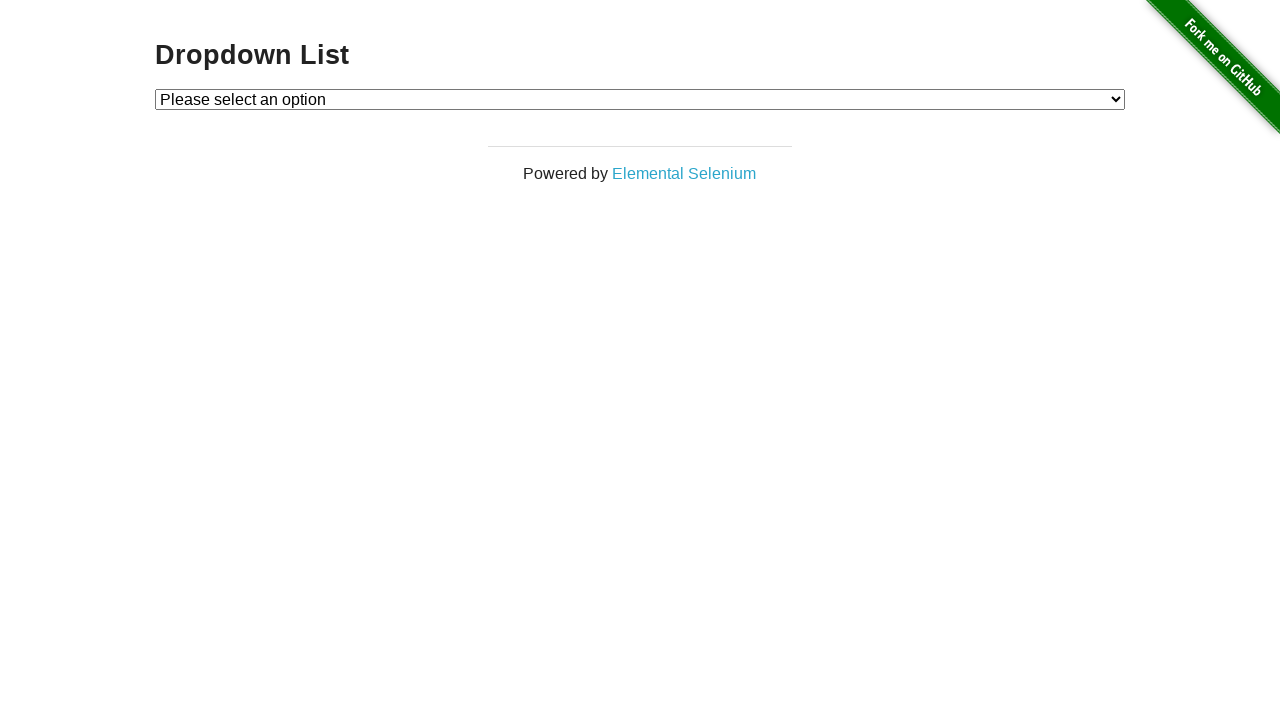